Tests clearing the complete state of all items by checking and unchecking toggle all

Starting URL: https://demo.playwright.dev/todomvc

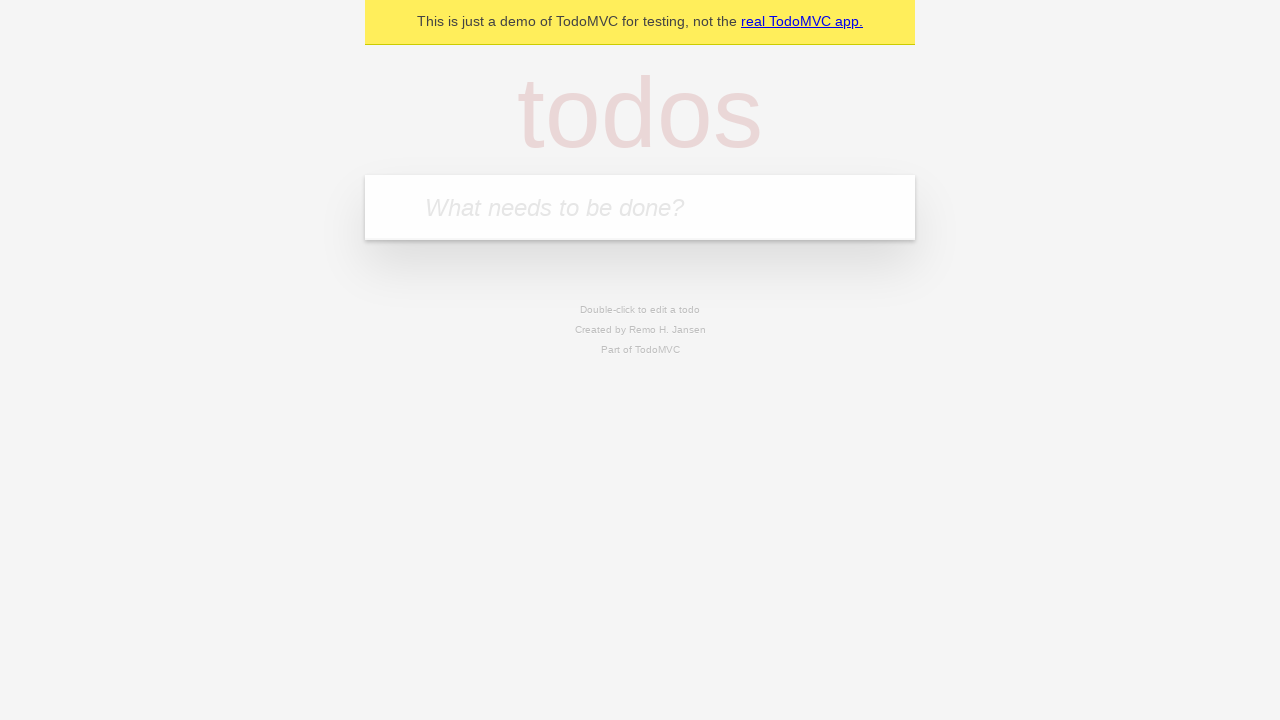

Filled input field with 'buy some cheese' on internal:attr=[placeholder="What needs to be done?"i]
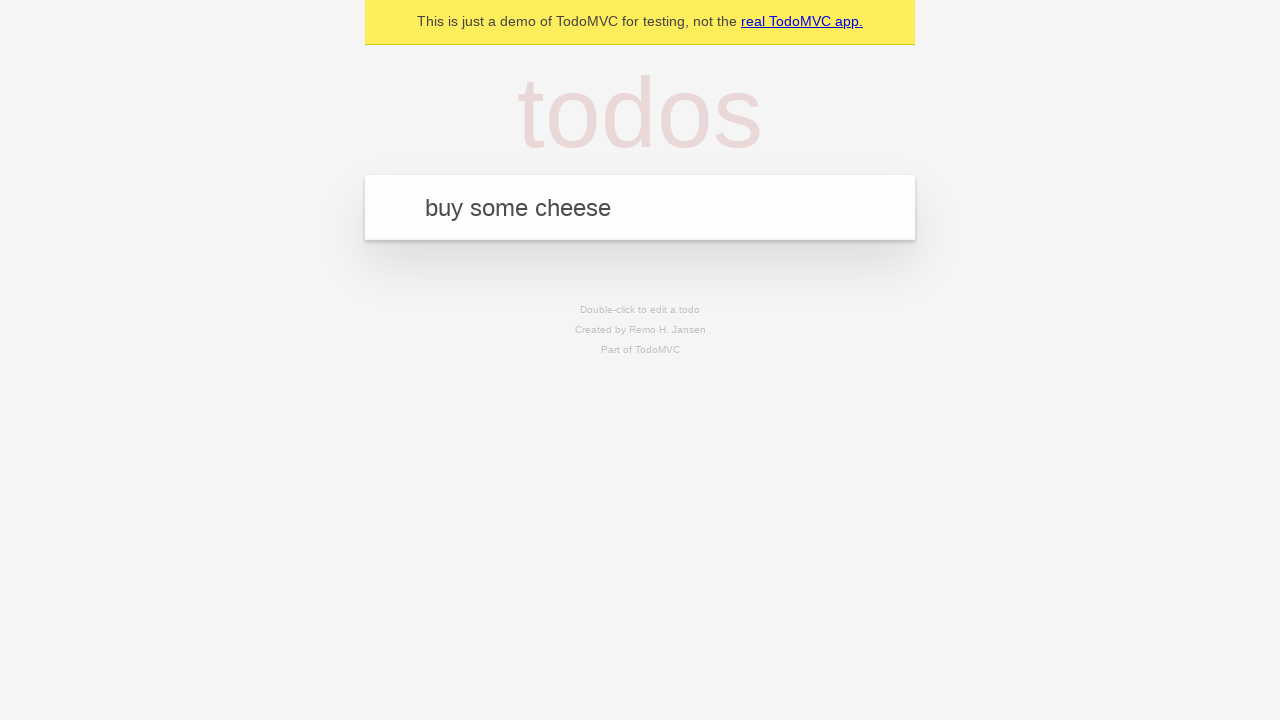

Pressed Enter to create first todo item on internal:attr=[placeholder="What needs to be done?"i]
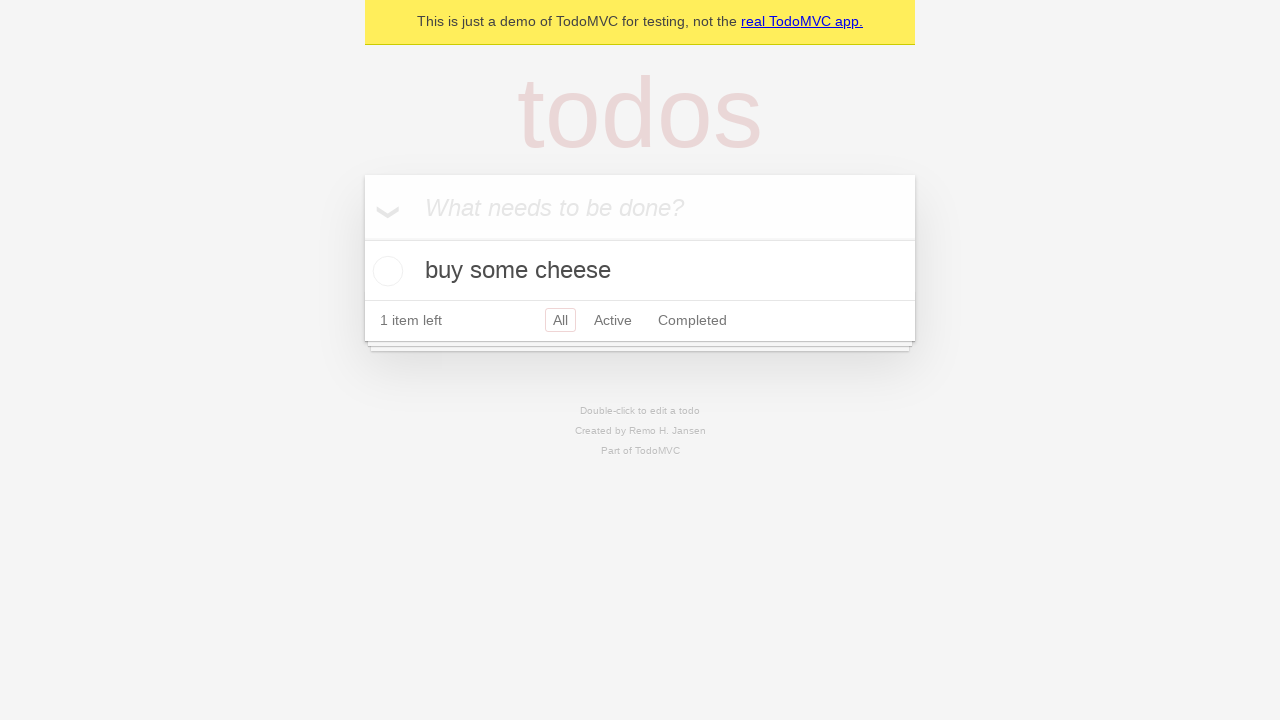

Filled input field with 'feed the cat' on internal:attr=[placeholder="What needs to be done?"i]
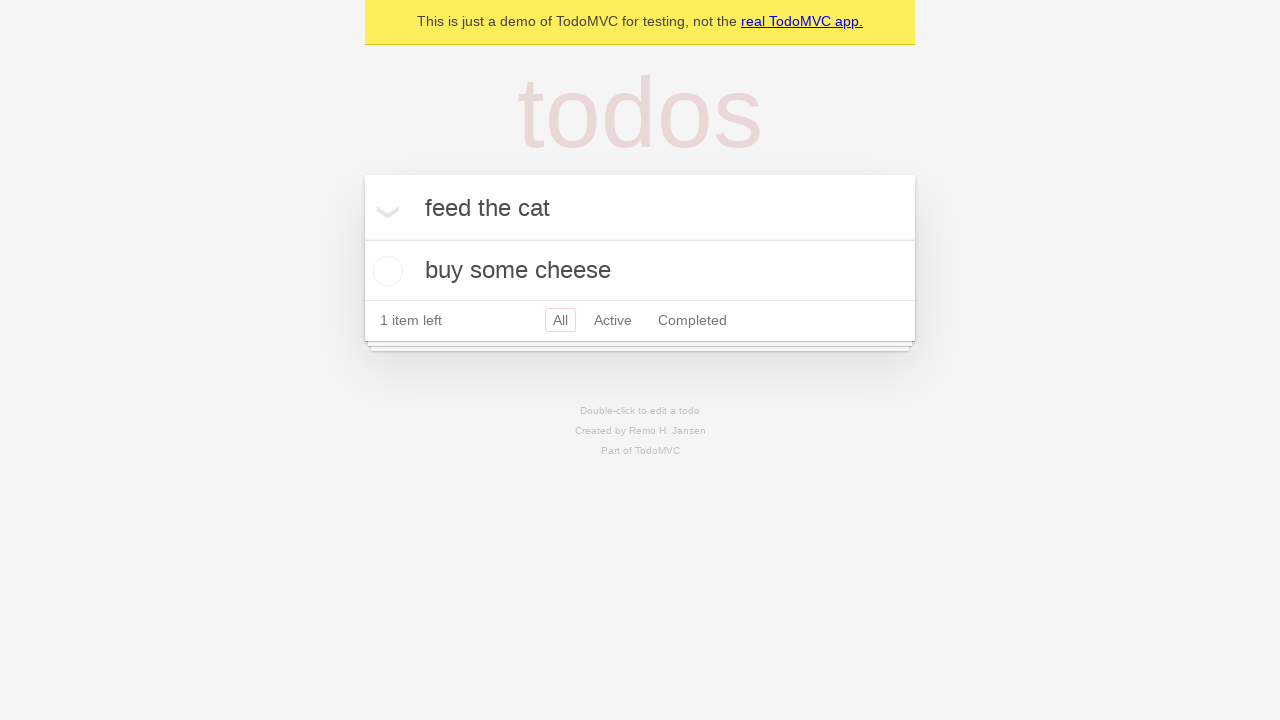

Pressed Enter to create second todo item on internal:attr=[placeholder="What needs to be done?"i]
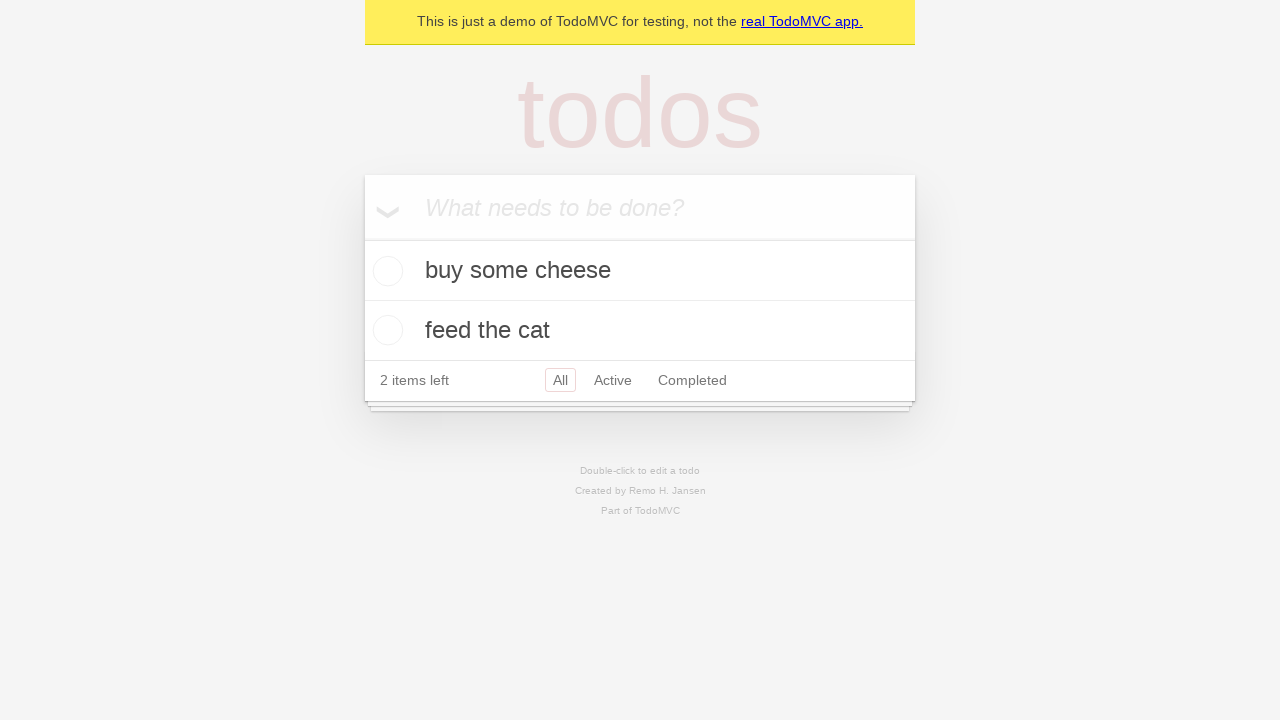

Filled input field with 'book a doctors appointment' on internal:attr=[placeholder="What needs to be done?"i]
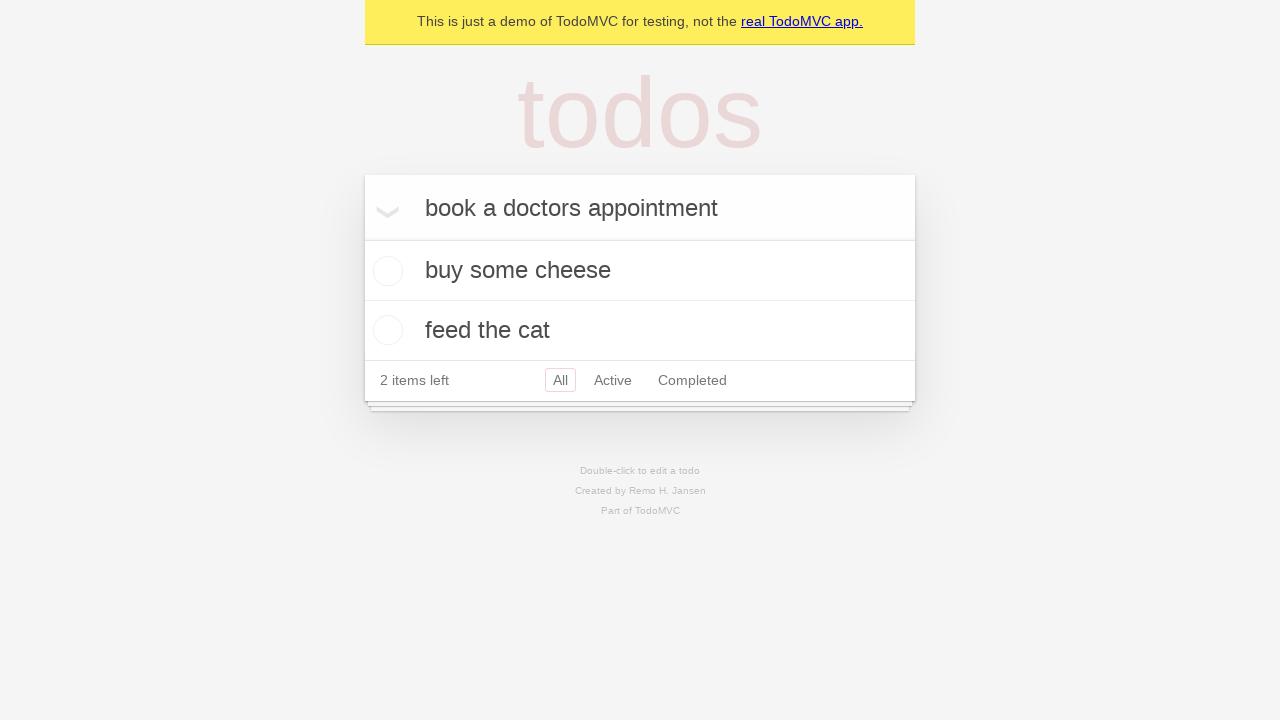

Pressed Enter to create third todo item on internal:attr=[placeholder="What needs to be done?"i]
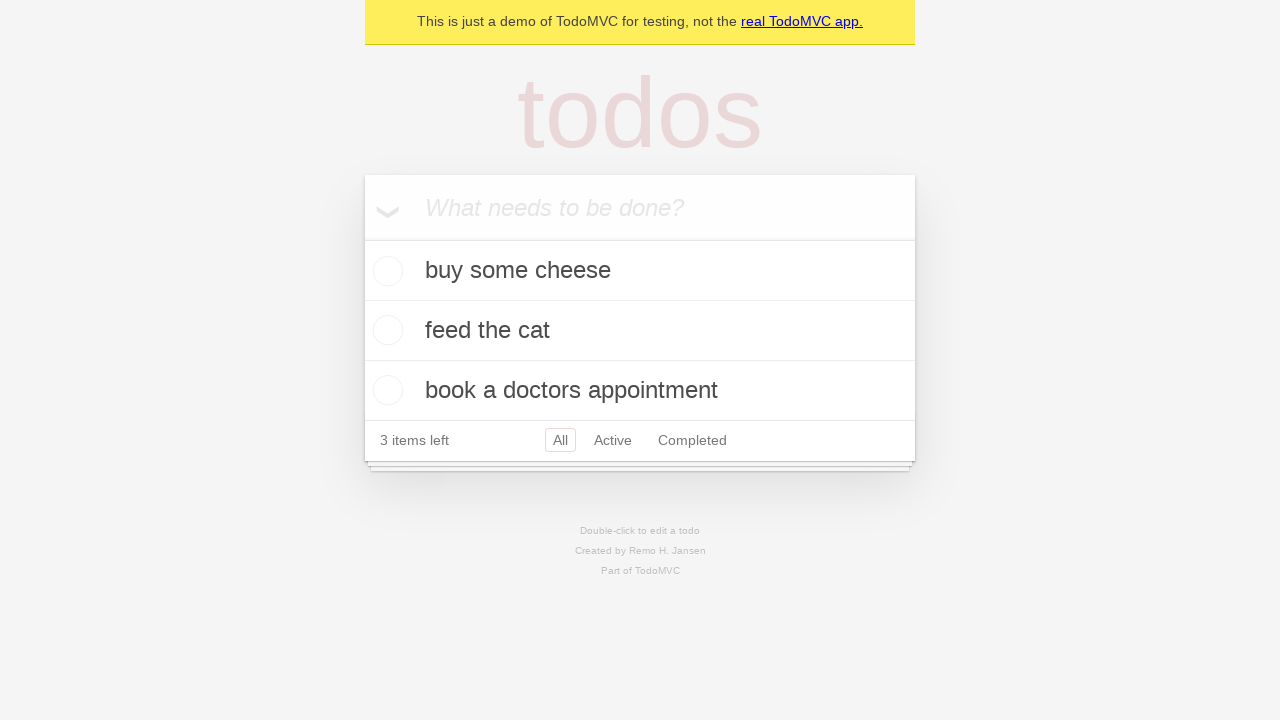

Waited for all 3 todo items to be created
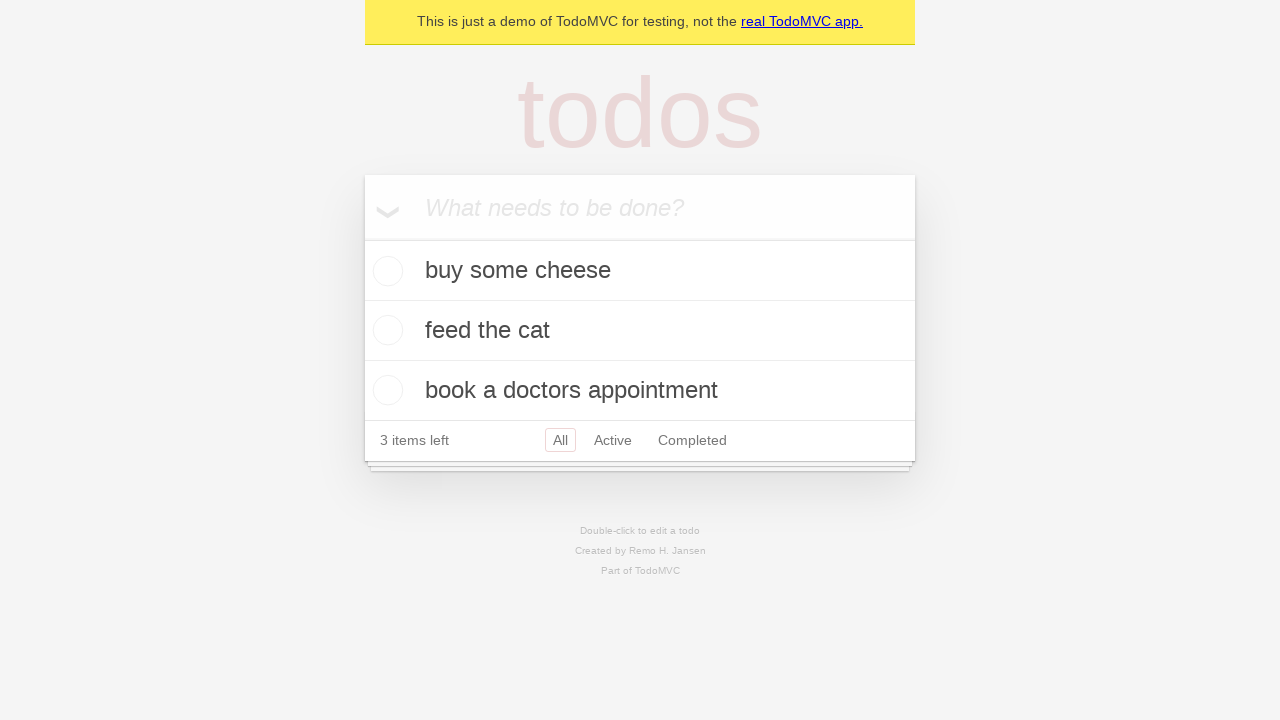

Clicked 'Mark all as complete' toggle to check all items at (362, 238) on internal:label="Mark all as complete"i
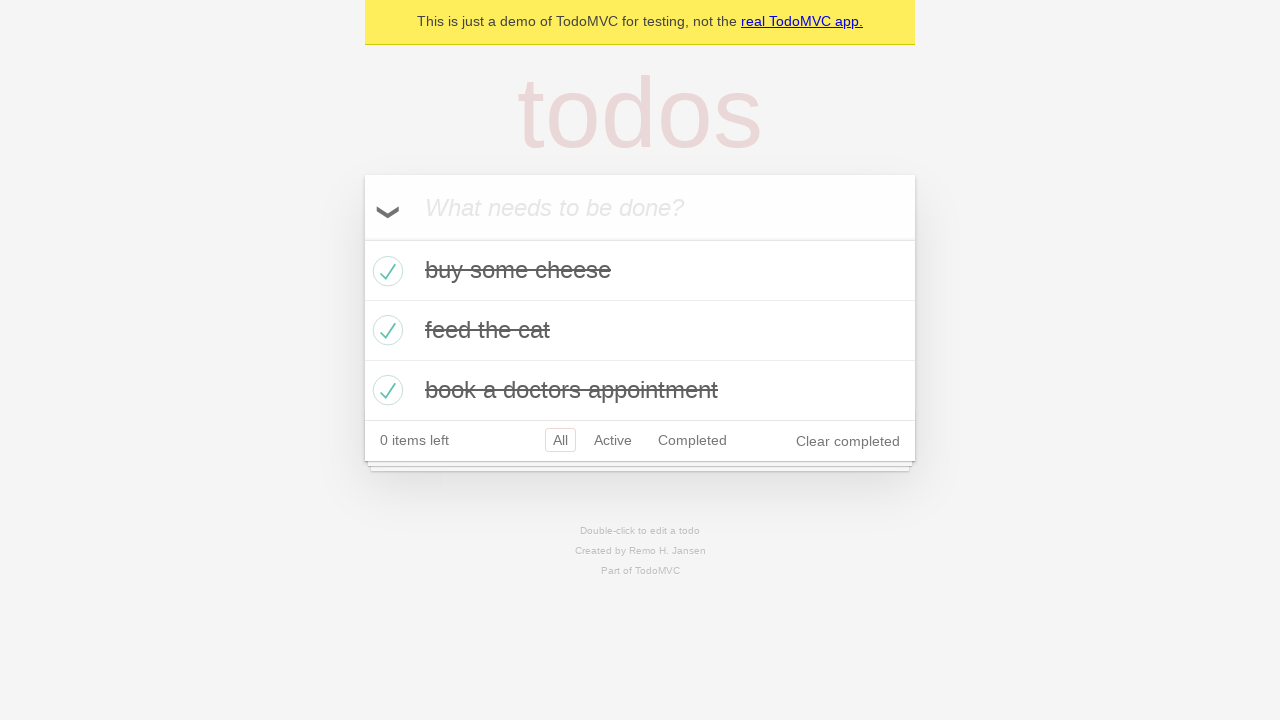

Clicked 'Mark all as complete' toggle to uncheck all items at (362, 238) on internal:label="Mark all as complete"i
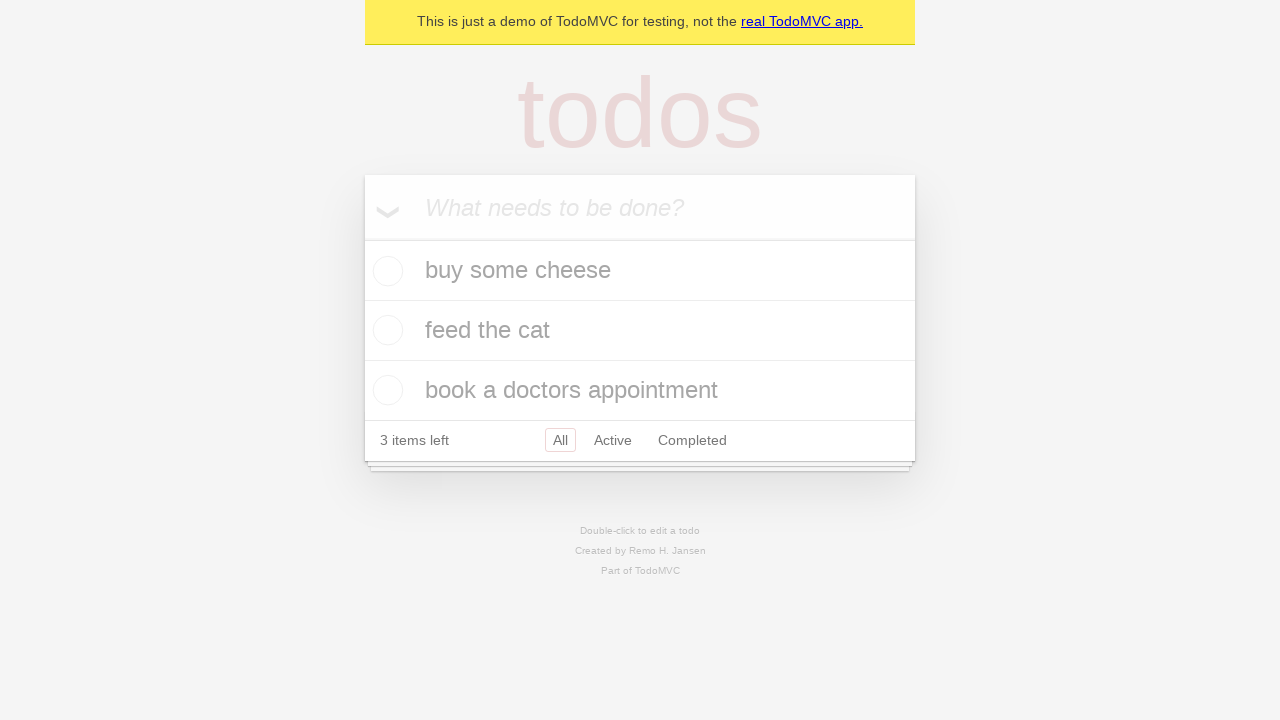

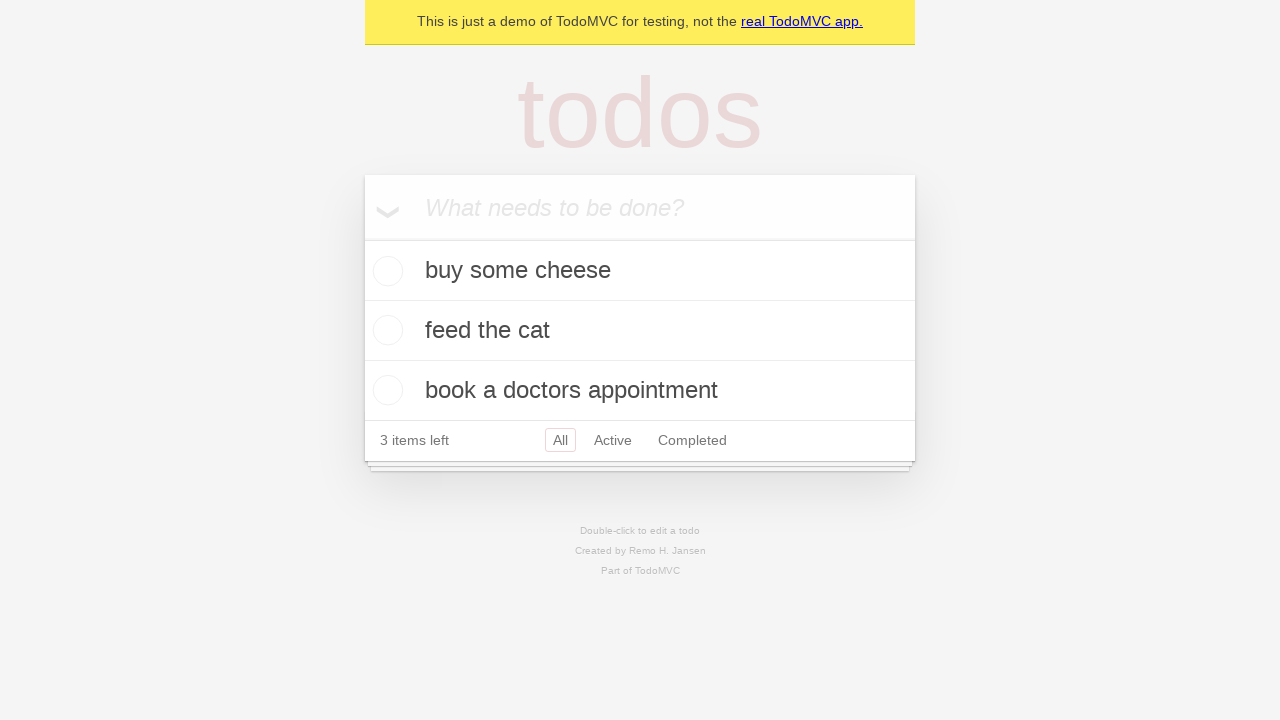